Tests dynamic controls page by clicking the Remove button and verifying that the "It's gone!" message is displayed

Starting URL: https://the-internet.herokuapp.com/dynamic_controls

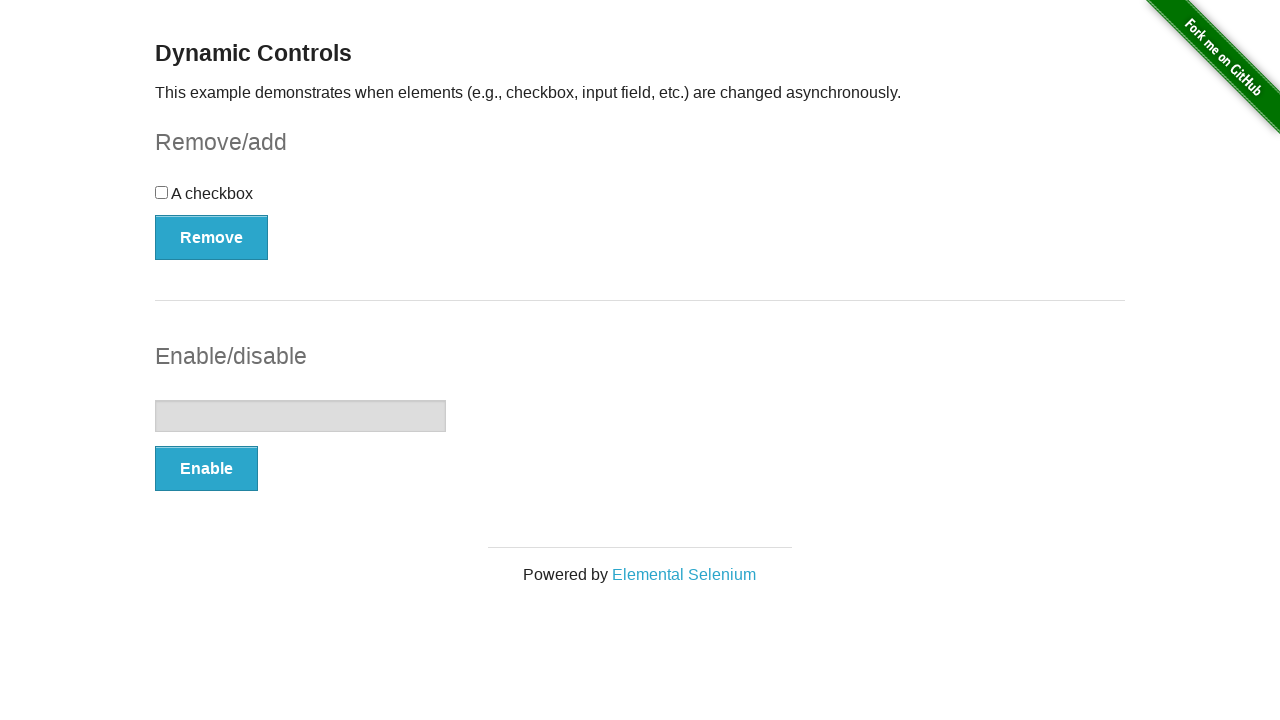

Clicked the Remove button at (212, 237) on xpath=//button[text()='Remove']
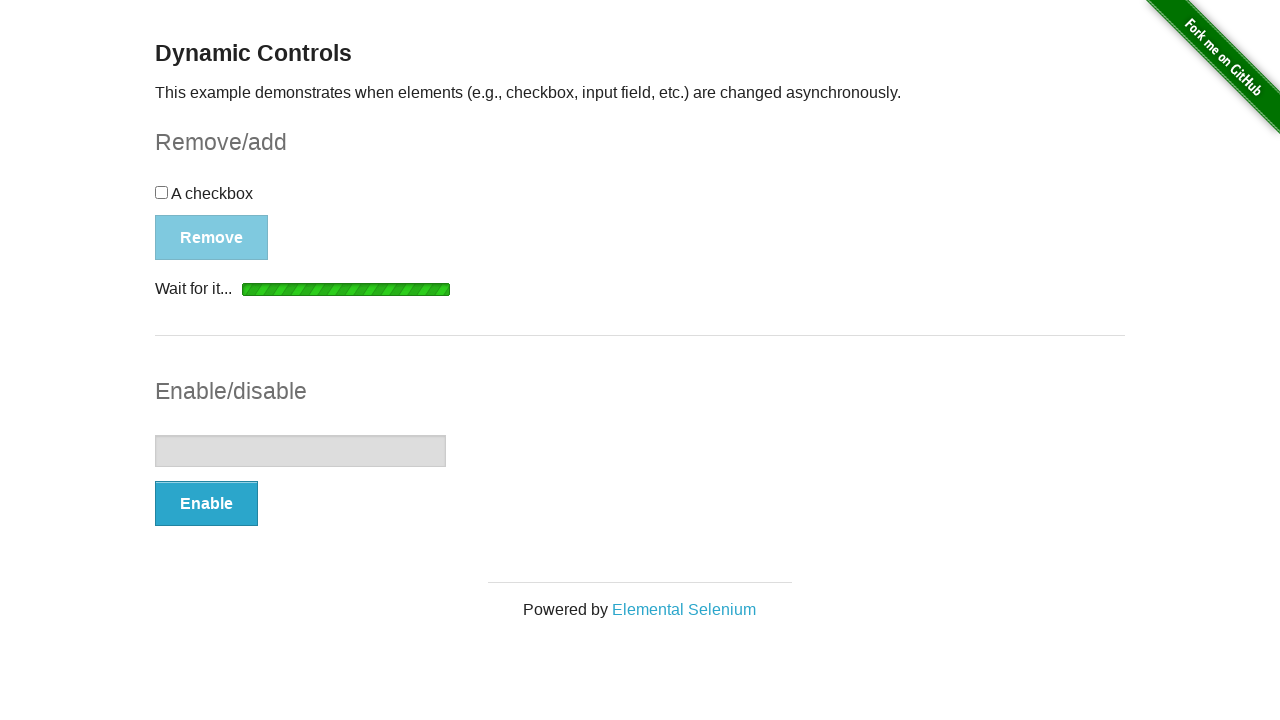

Located the "It's gone!" message element
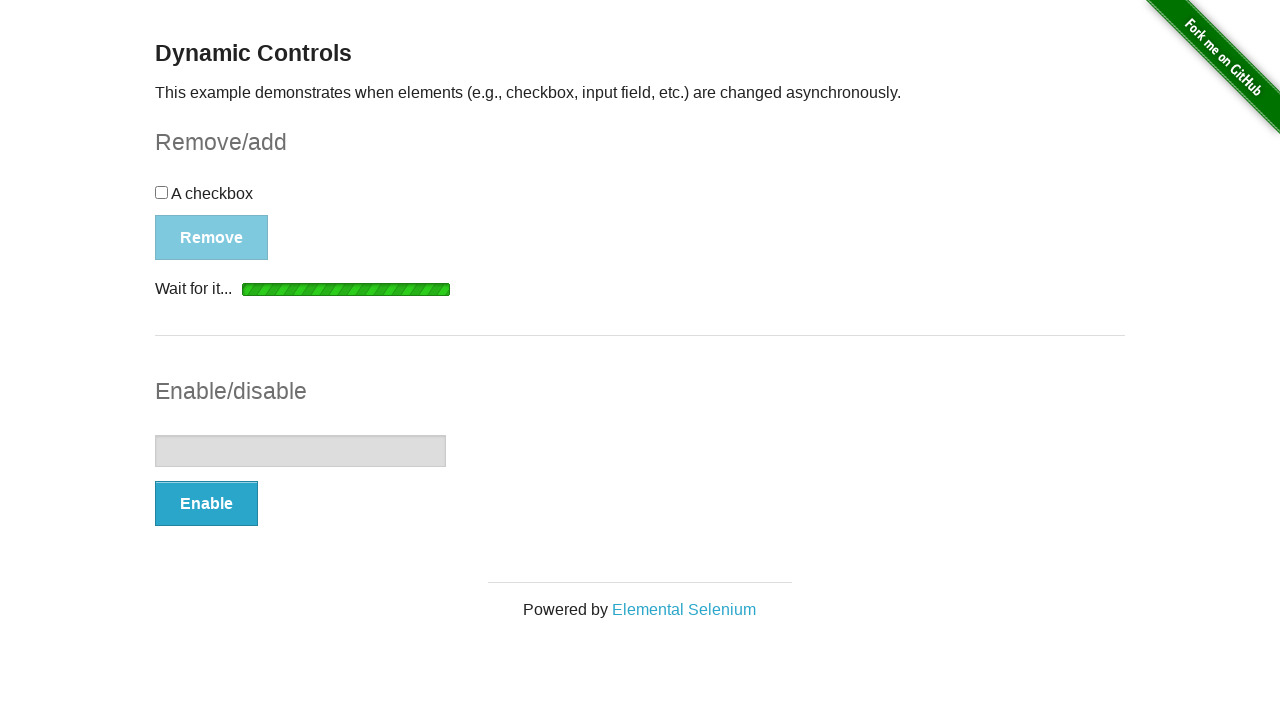

Waited for "It's gone!" message to become visible
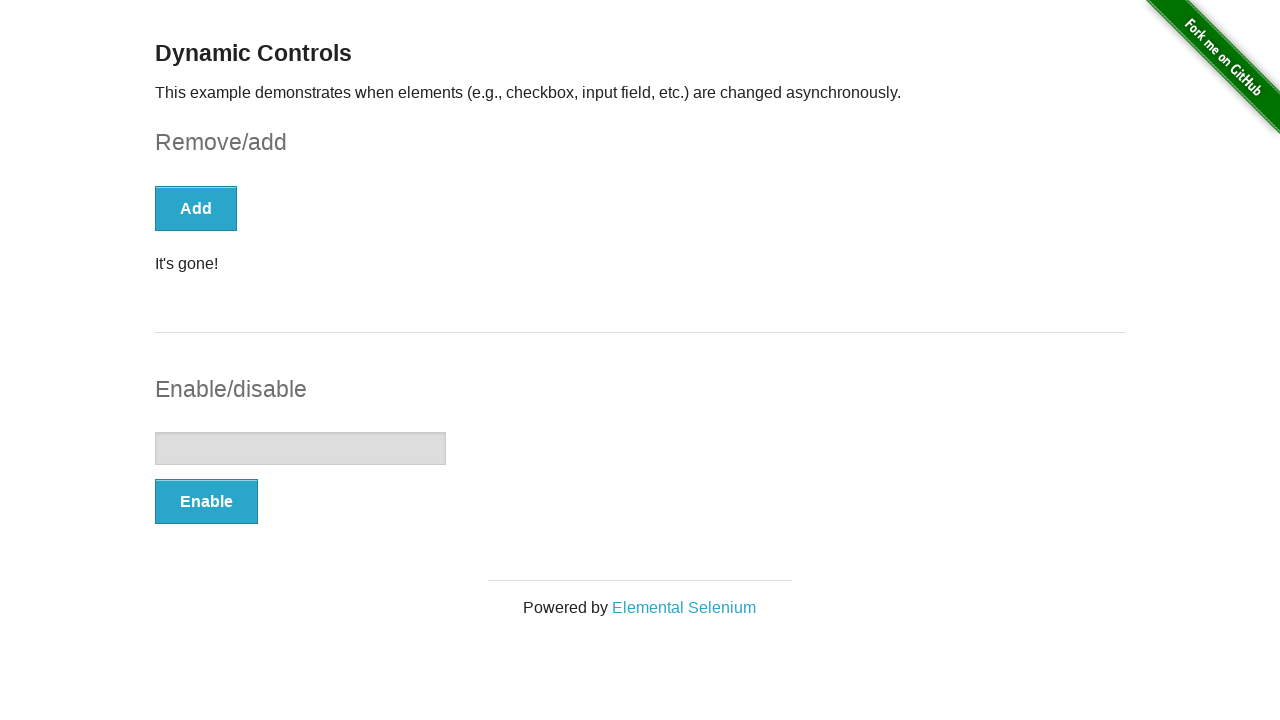

Verified that "It's gone!" message is visible
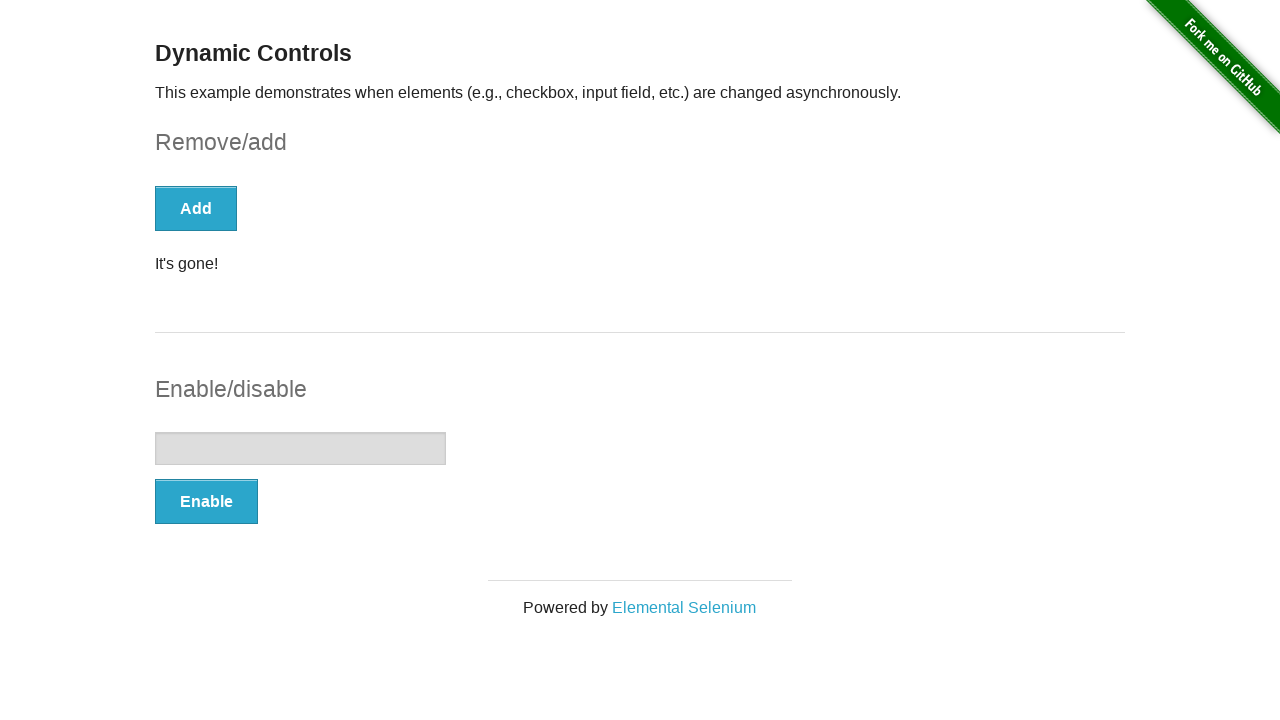

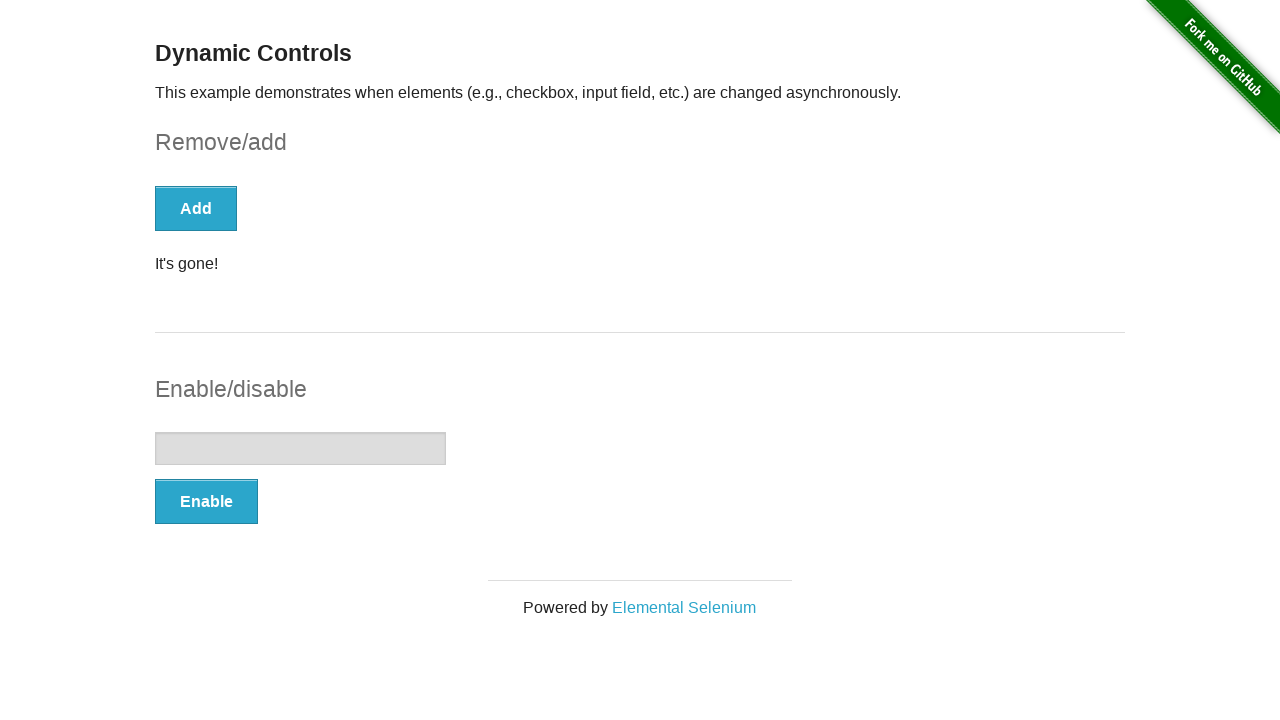